Tests navigation by clicking on the "A/B Testing" link and verifying the resulting page title is "No A/B Test"

Starting URL: https://practice.cydeo.com

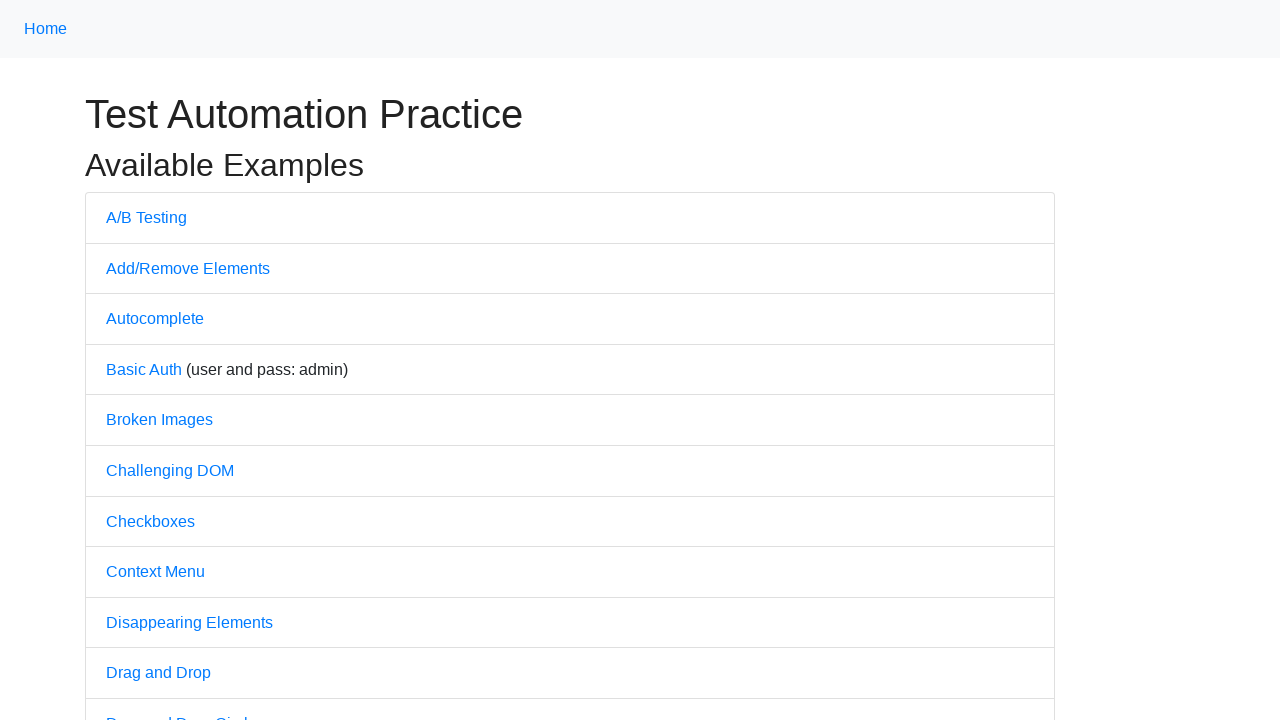

Clicked on the 'A/B Testing' link at (146, 217) on a:text('A/B Testing')
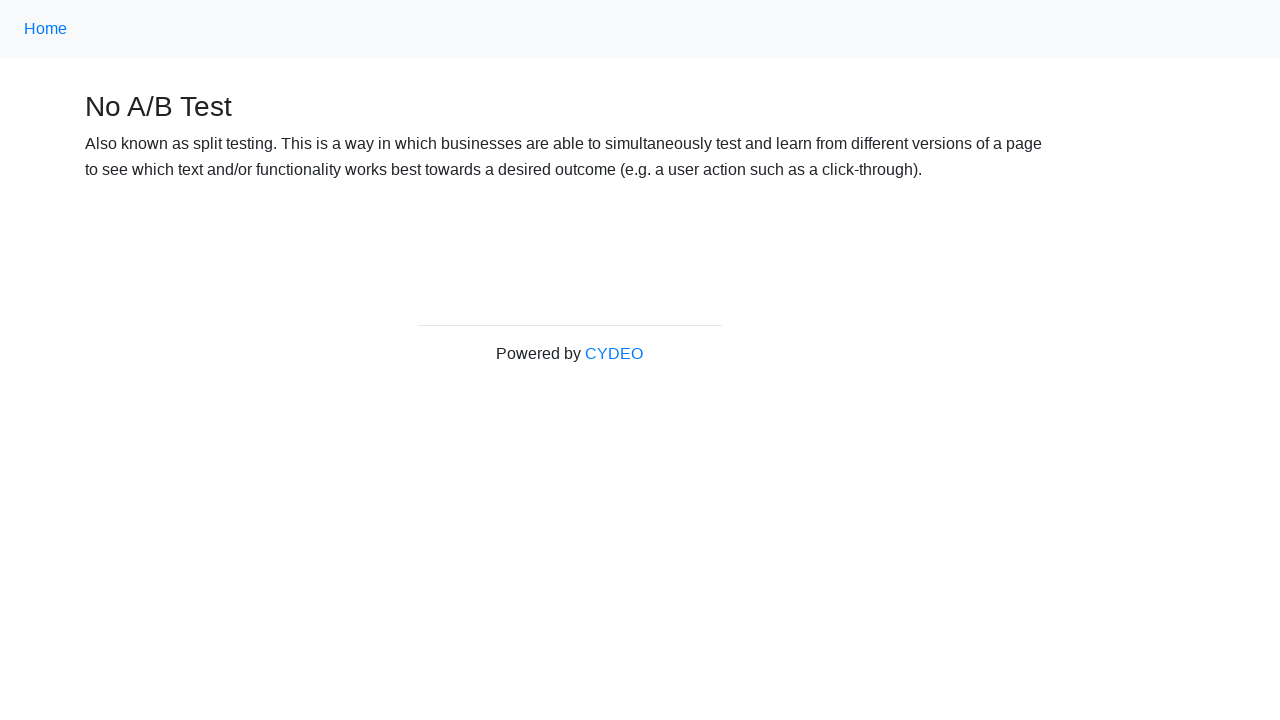

Waited for page to load (domcontentloaded state)
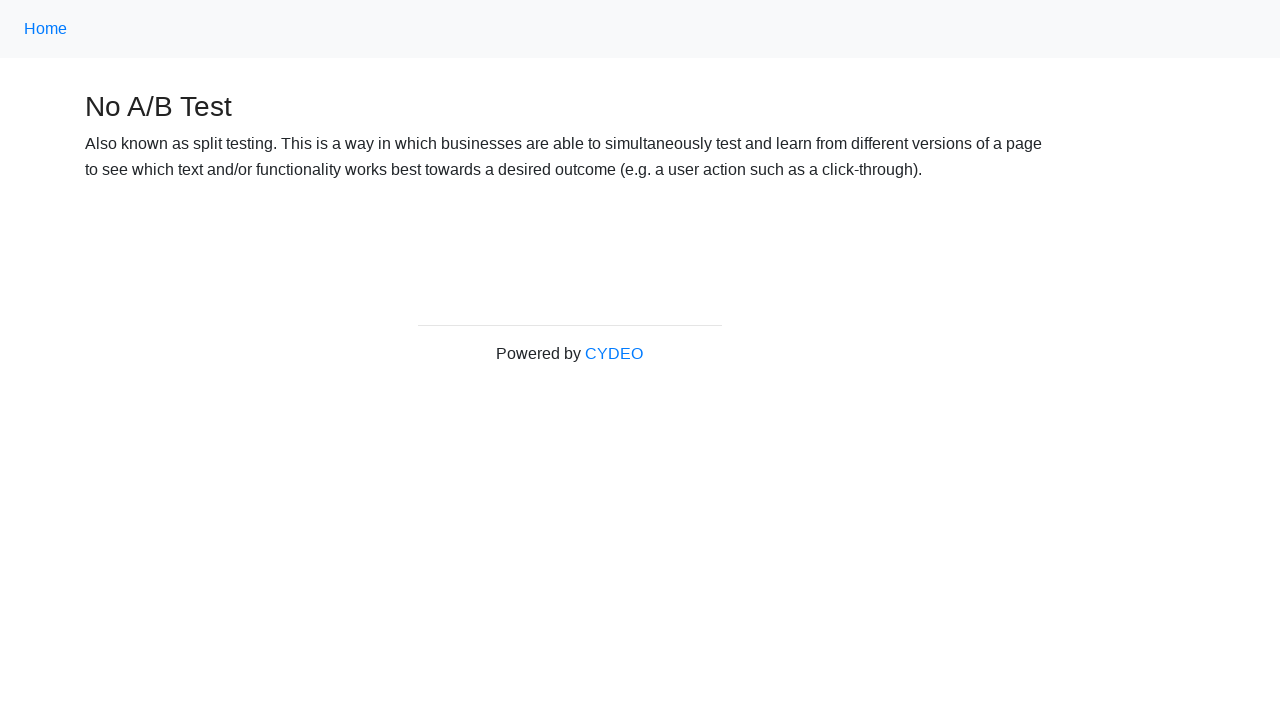

Retrieved page title
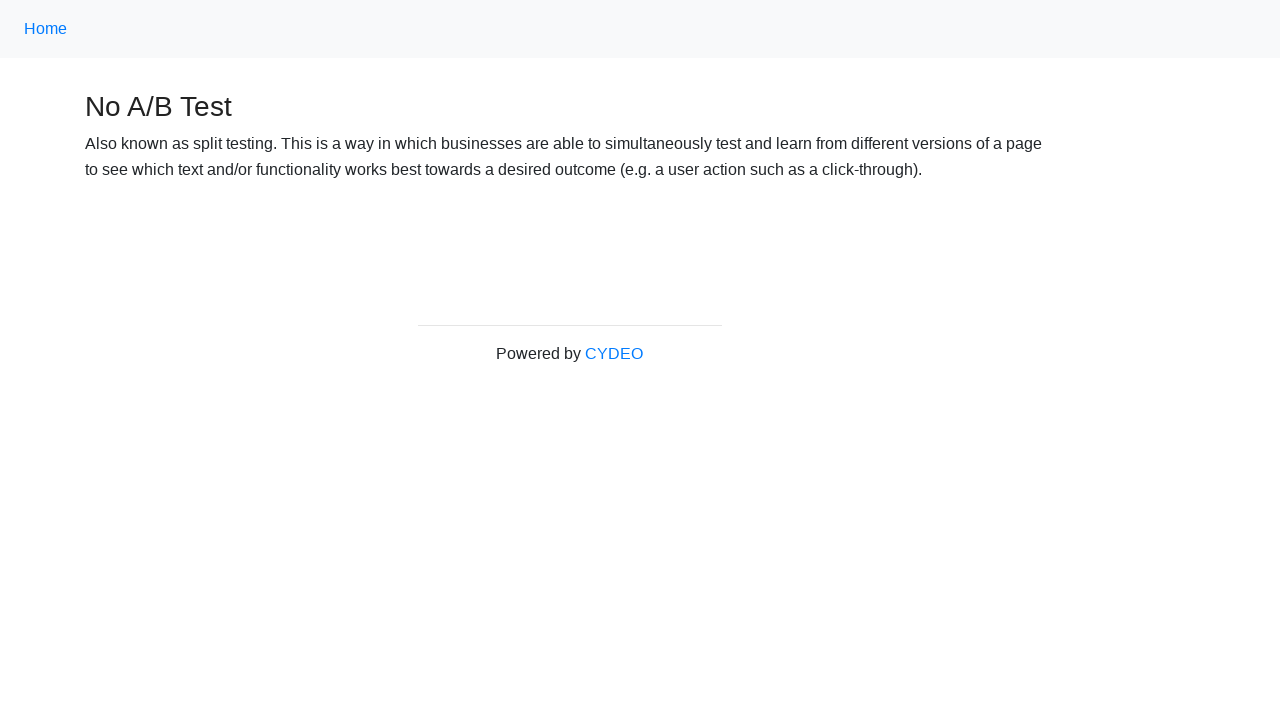

Verified page title is 'No A/B Test'
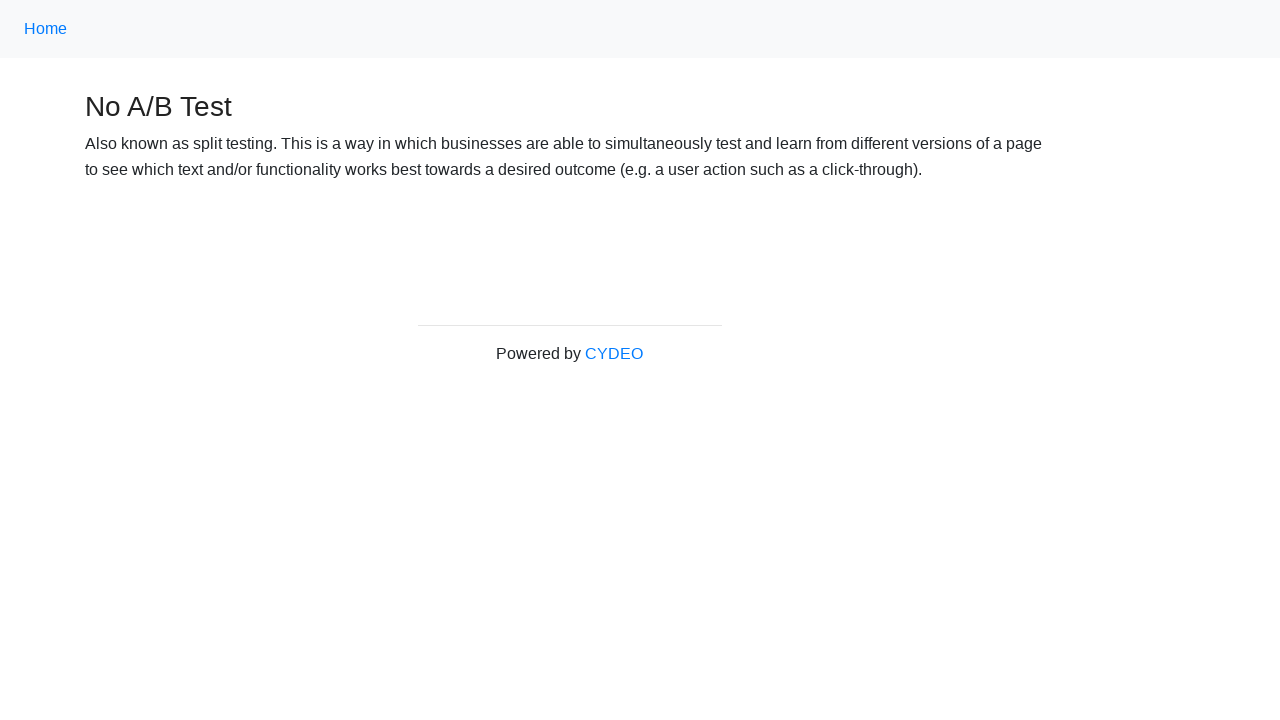

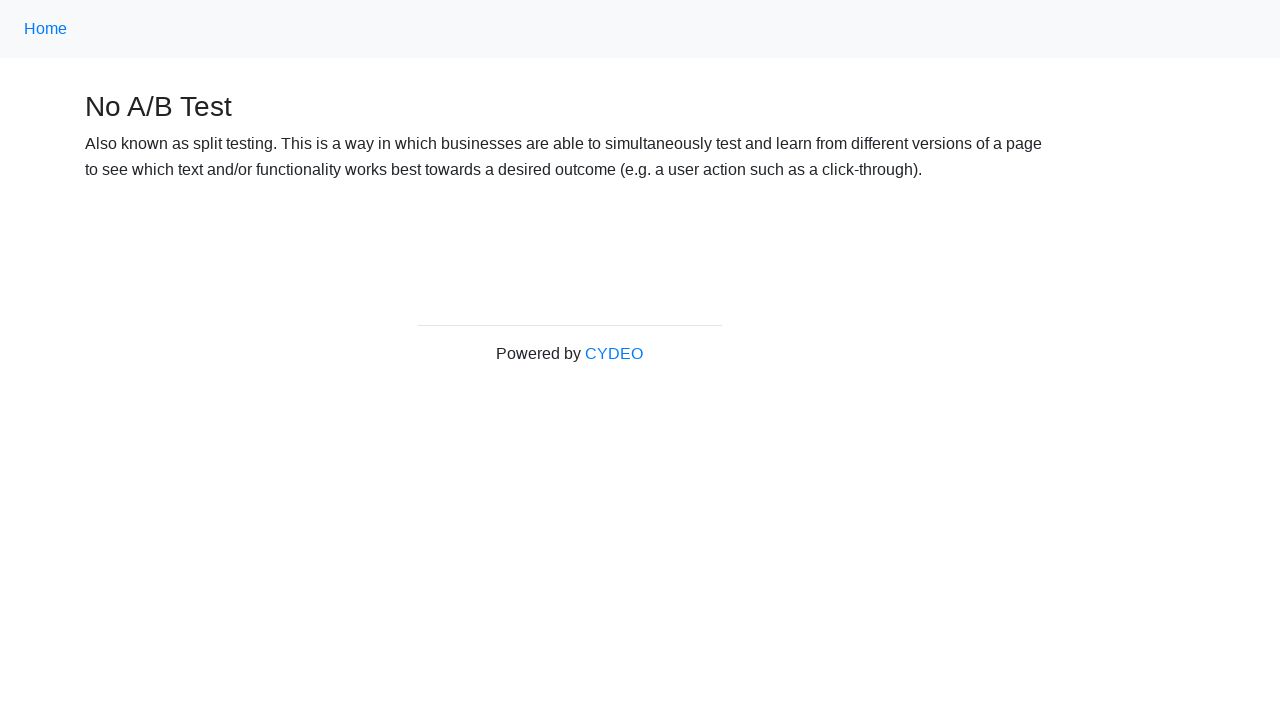